Tests handling a confirmation alert with OK and Cancel buttons by triggering the alert and dismissing it

Starting URL: https://the-internet.herokuapp.com/javascript_alerts

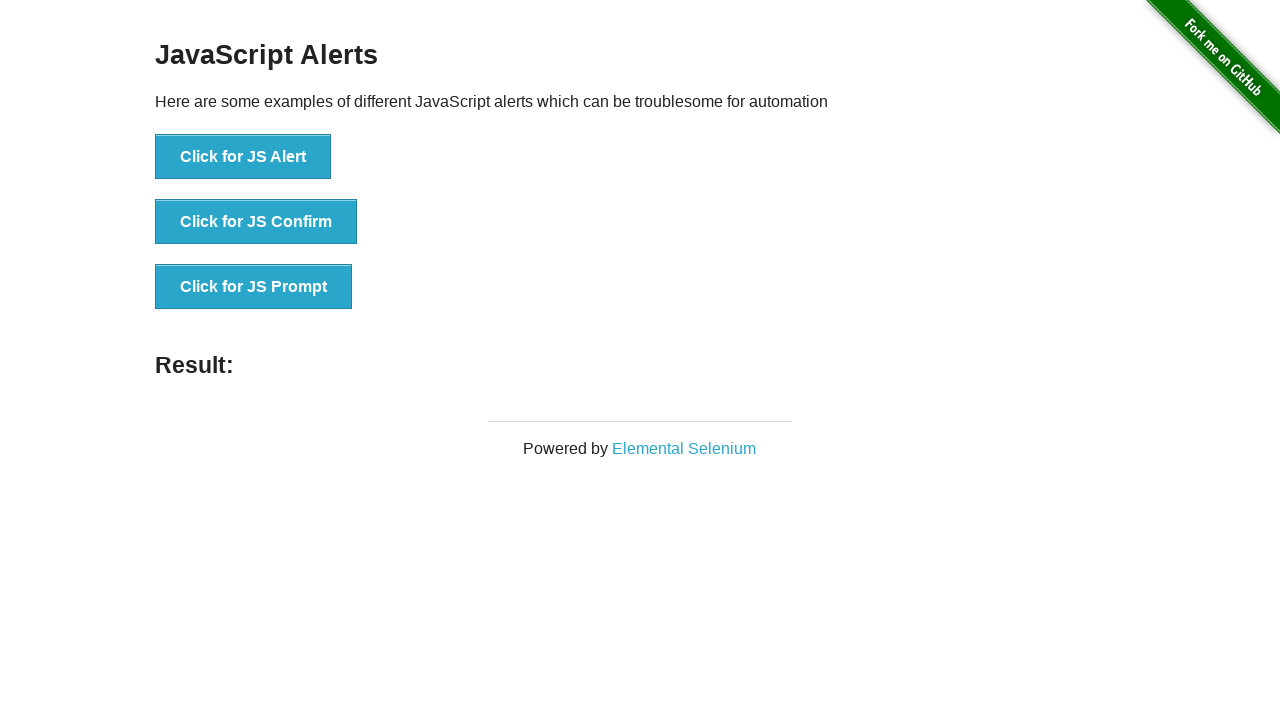

Clicked button to trigger JS confirmation alert at (256, 222) on xpath=//button[normalize-space()='Click for JS Confirm']
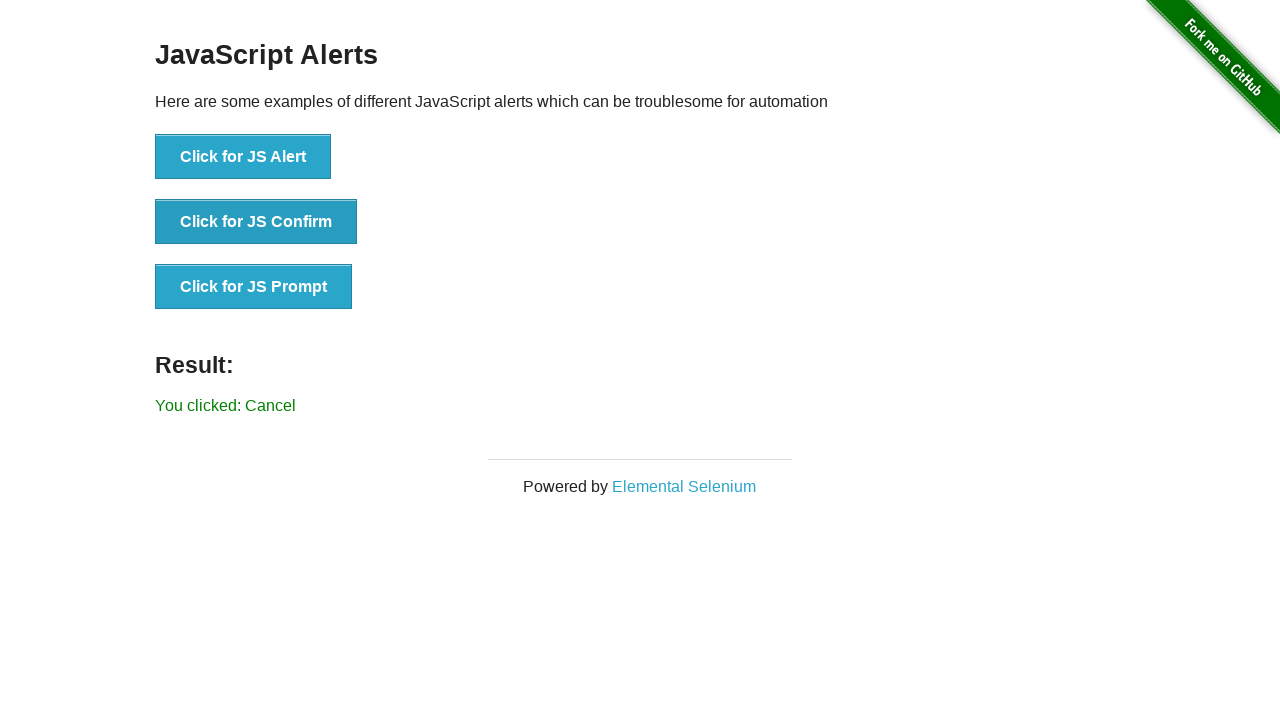

Set up dialog handler to dismiss confirmation alert with Cancel button
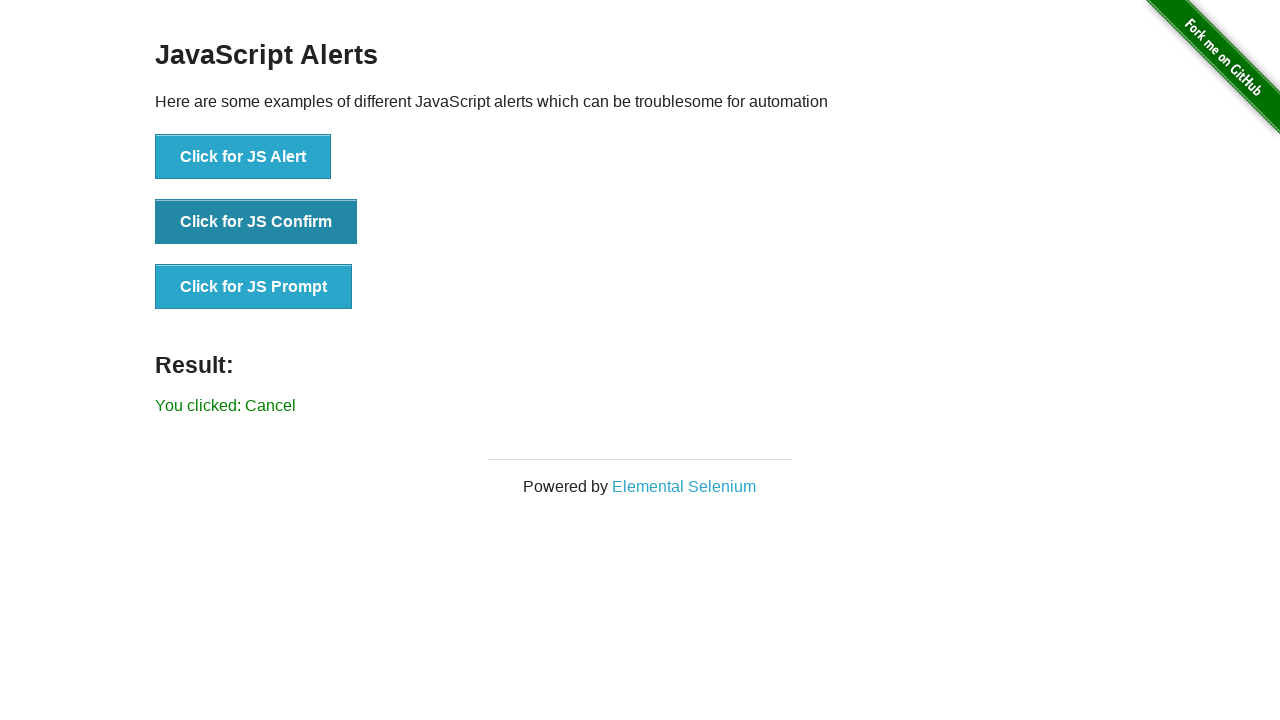

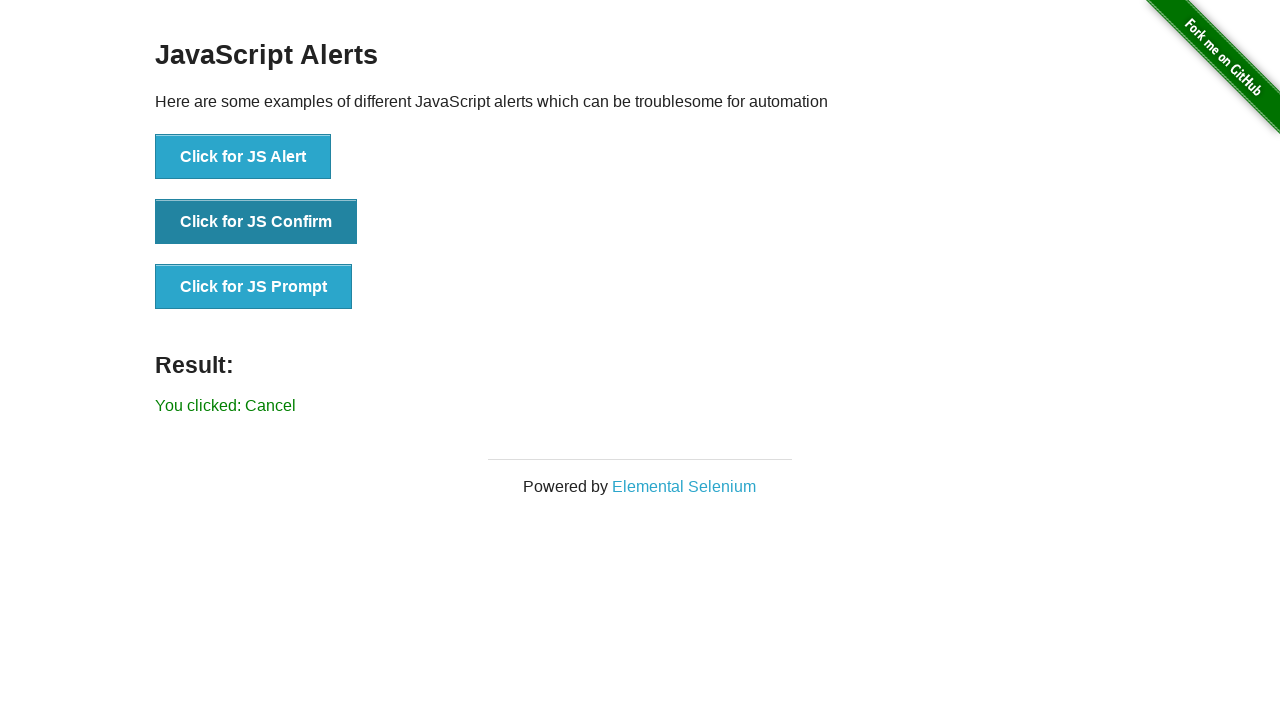